Tests the contact form functionality on demoblaze.com by clicking the Contact link, filling in email, name, and message fields, submitting the form, and verifying the success alert message.

Starting URL: https://www.demoblaze.com/

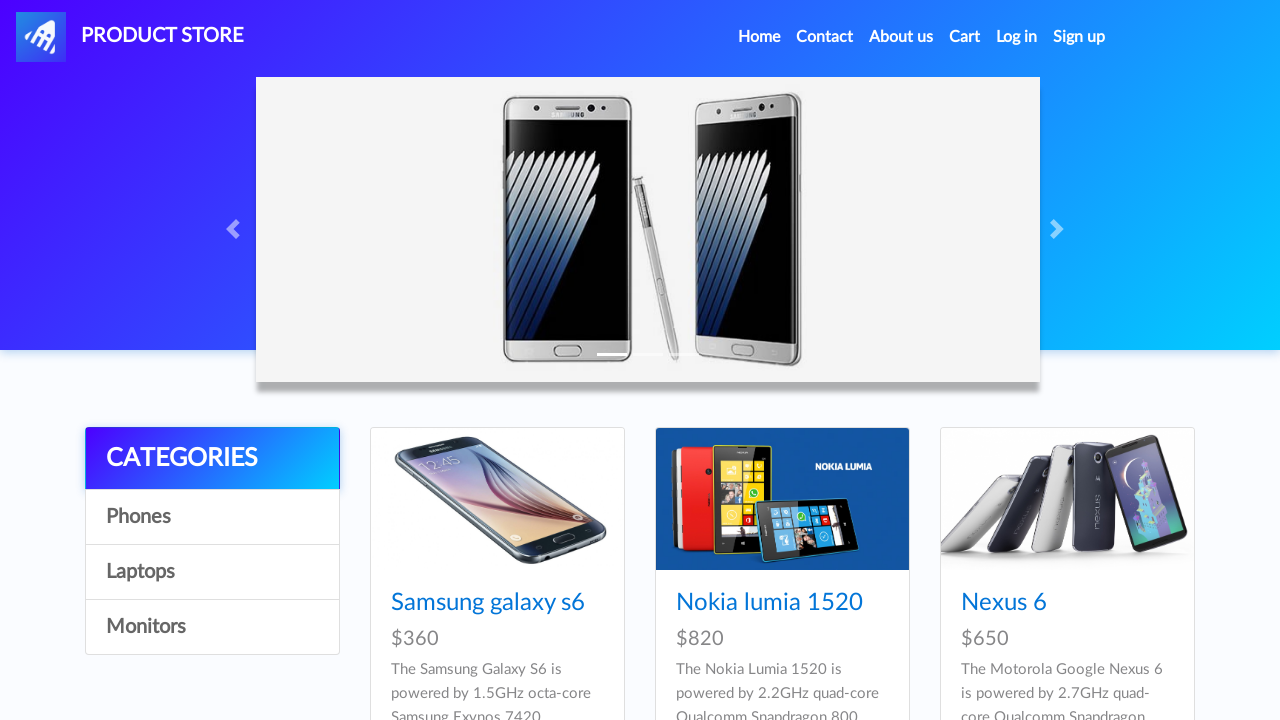

Clicked Contact link in navigation at (825, 37) on a:has-text('Contact')
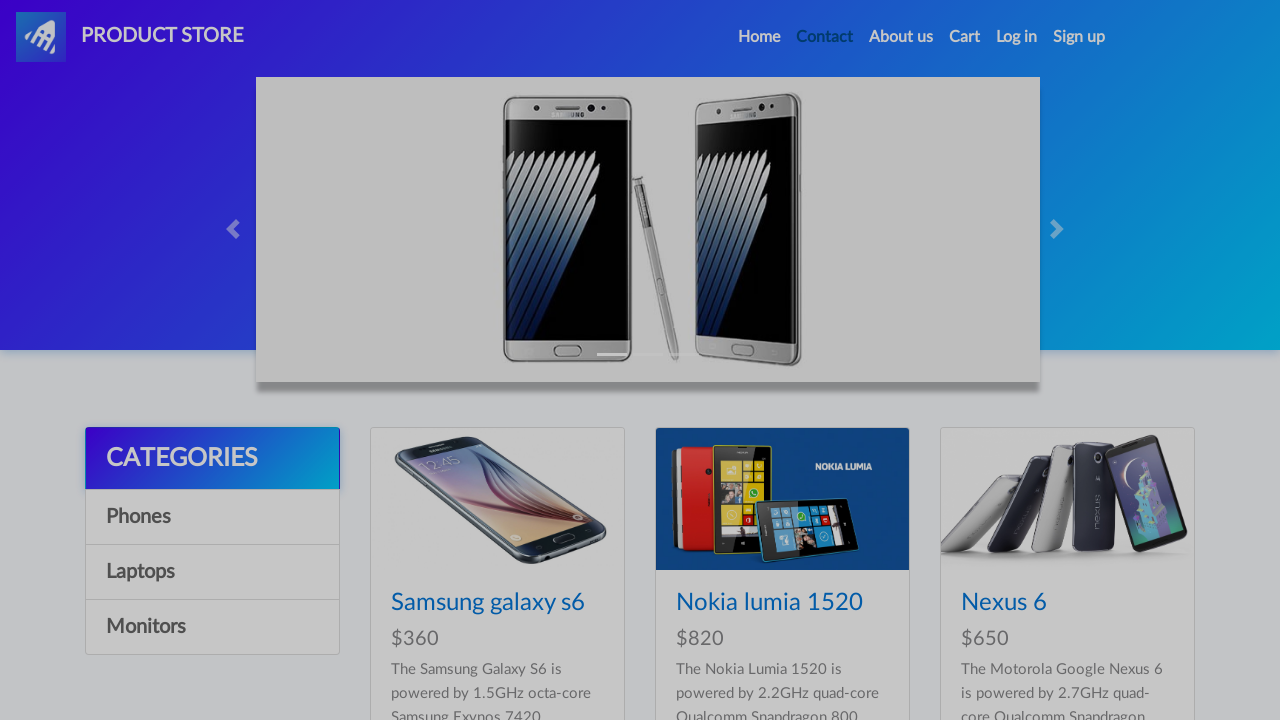

Contact modal appeared
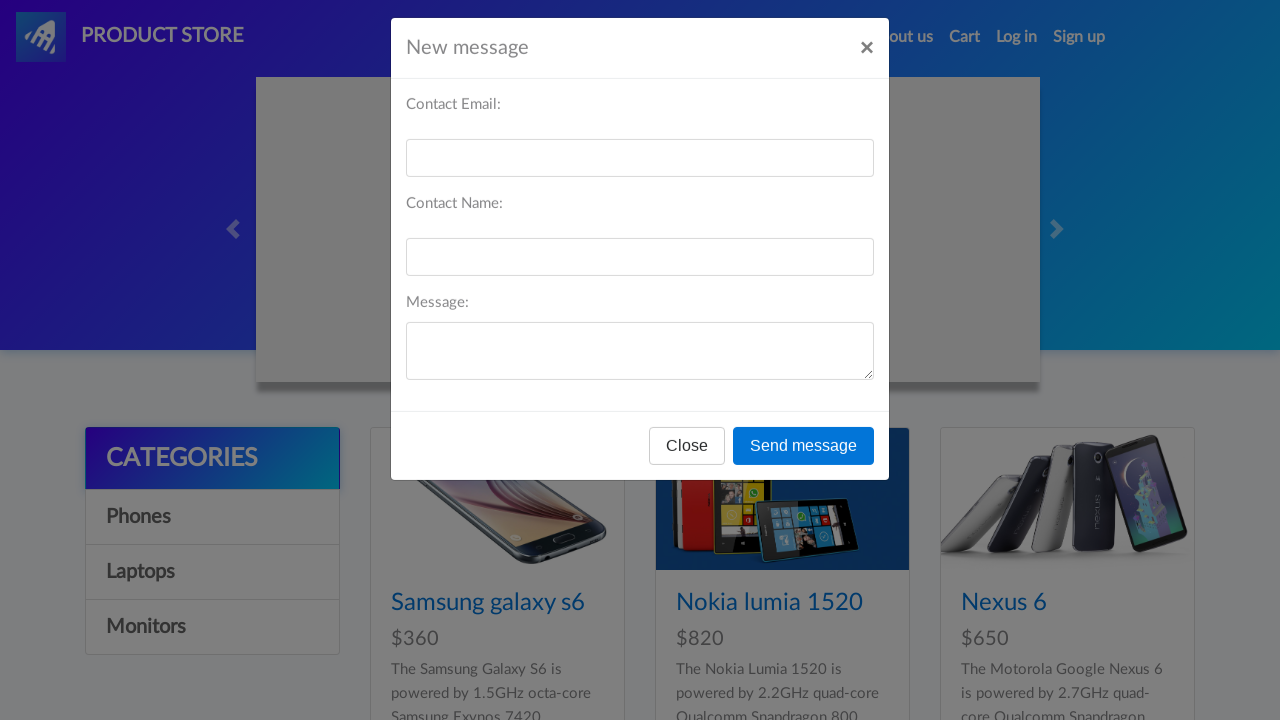

Filled email field with 'tester@gmail.com' on #recipient-email
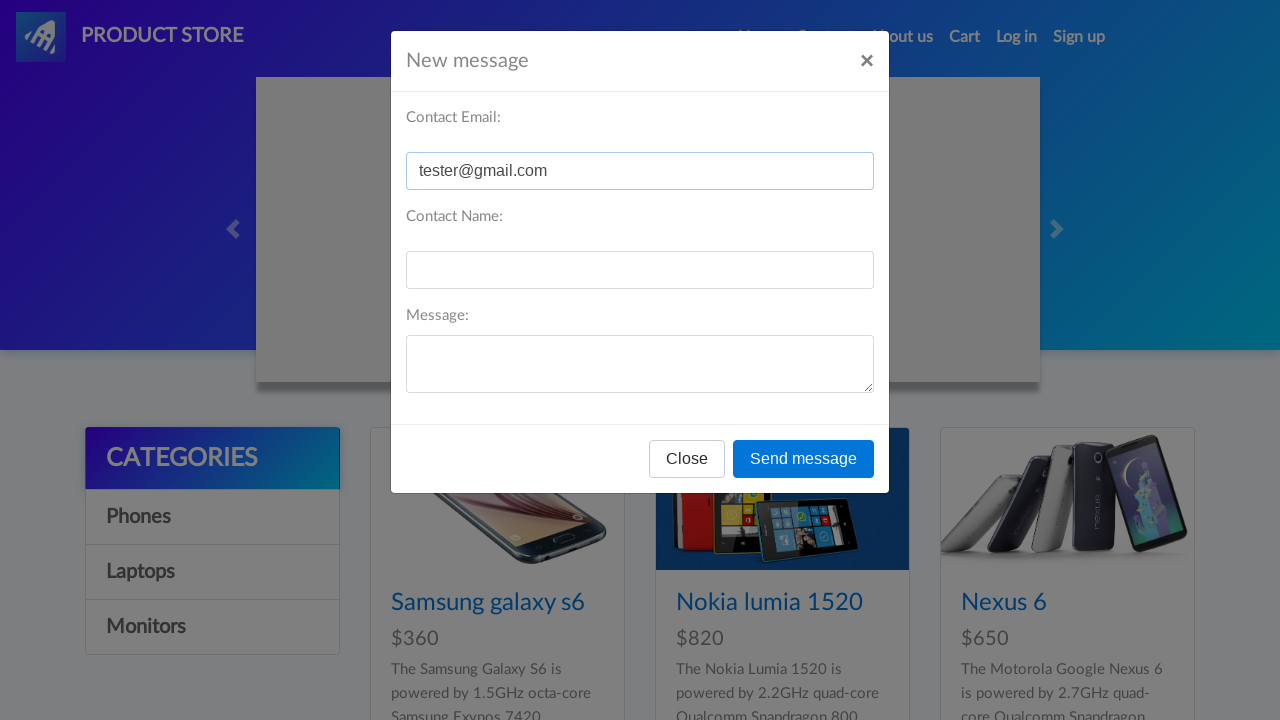

Filled name field with 'Mr Tester' on #recipient-name
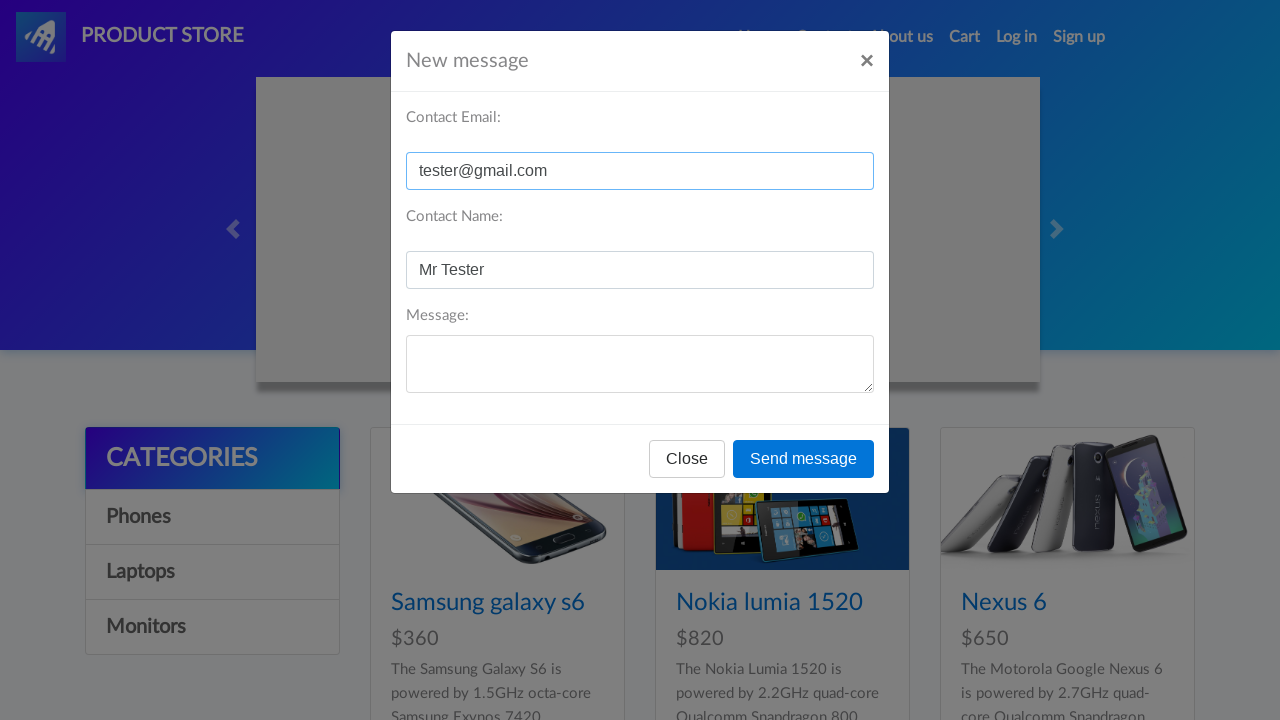

Filled message field with 'Hello!' on #message-text
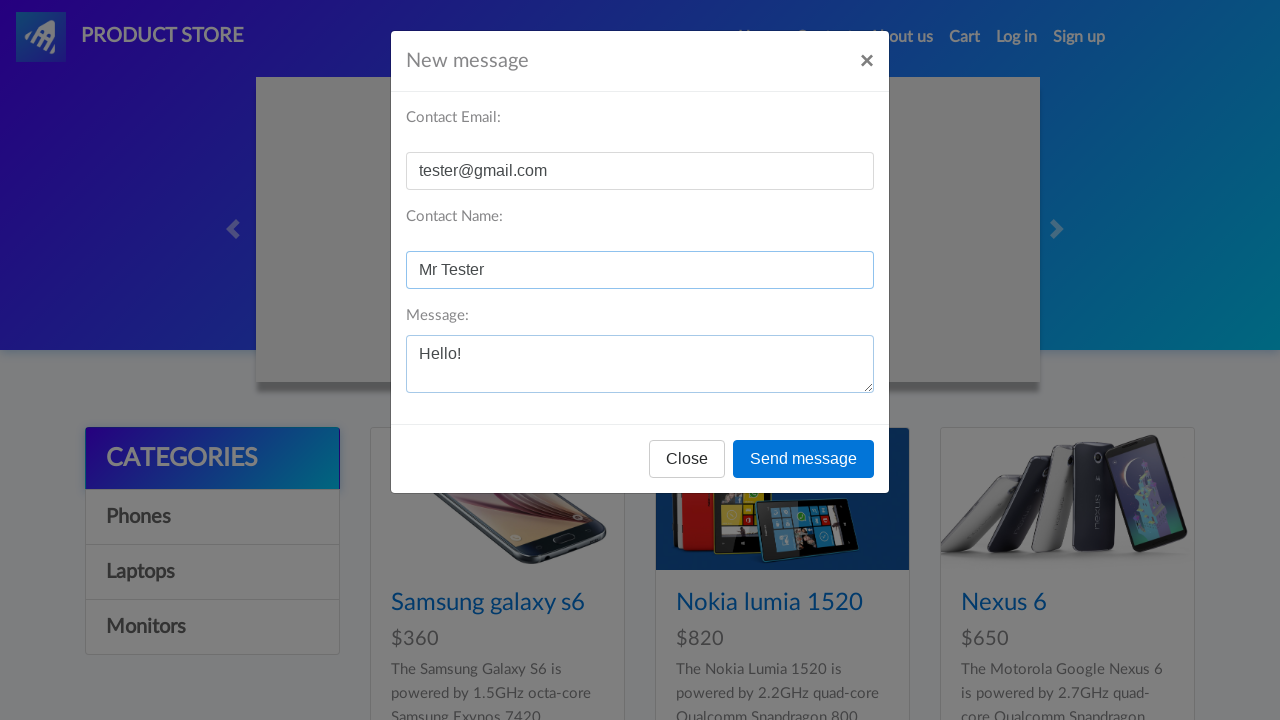

Clicked Send message button at (804, 459) on button:has-text('Send message')
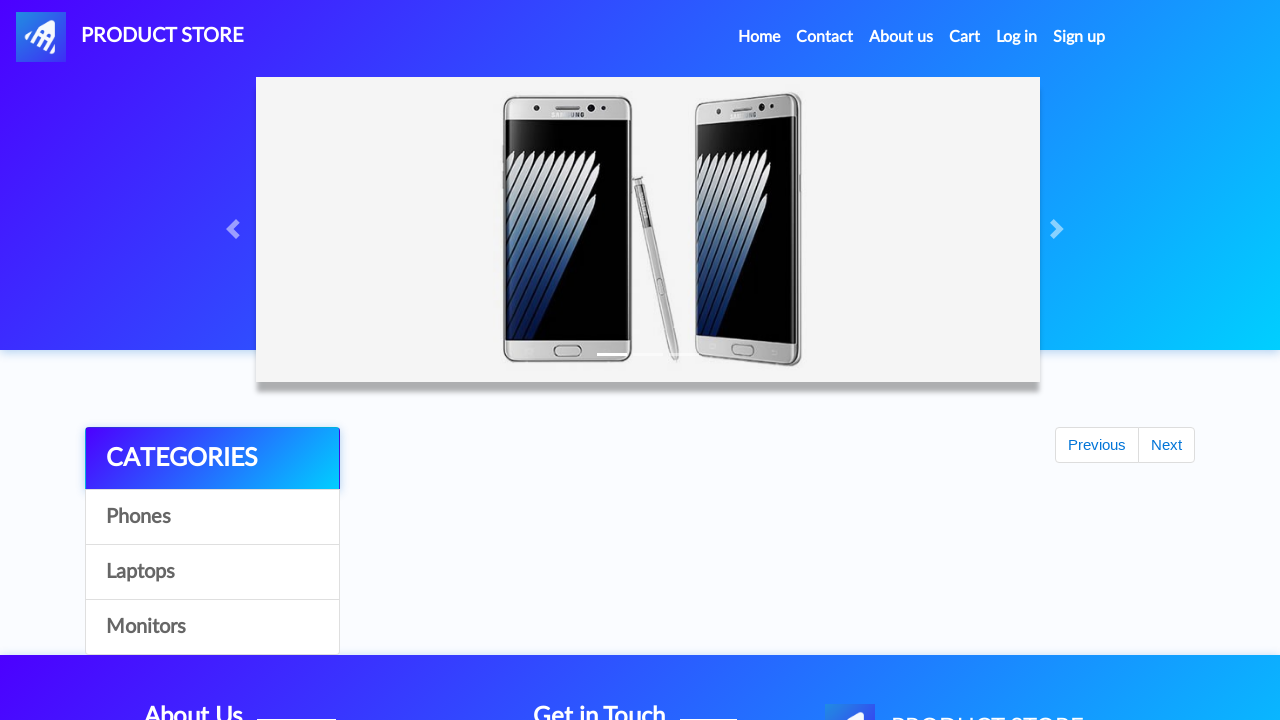

Set up dialog handler to accept success alert
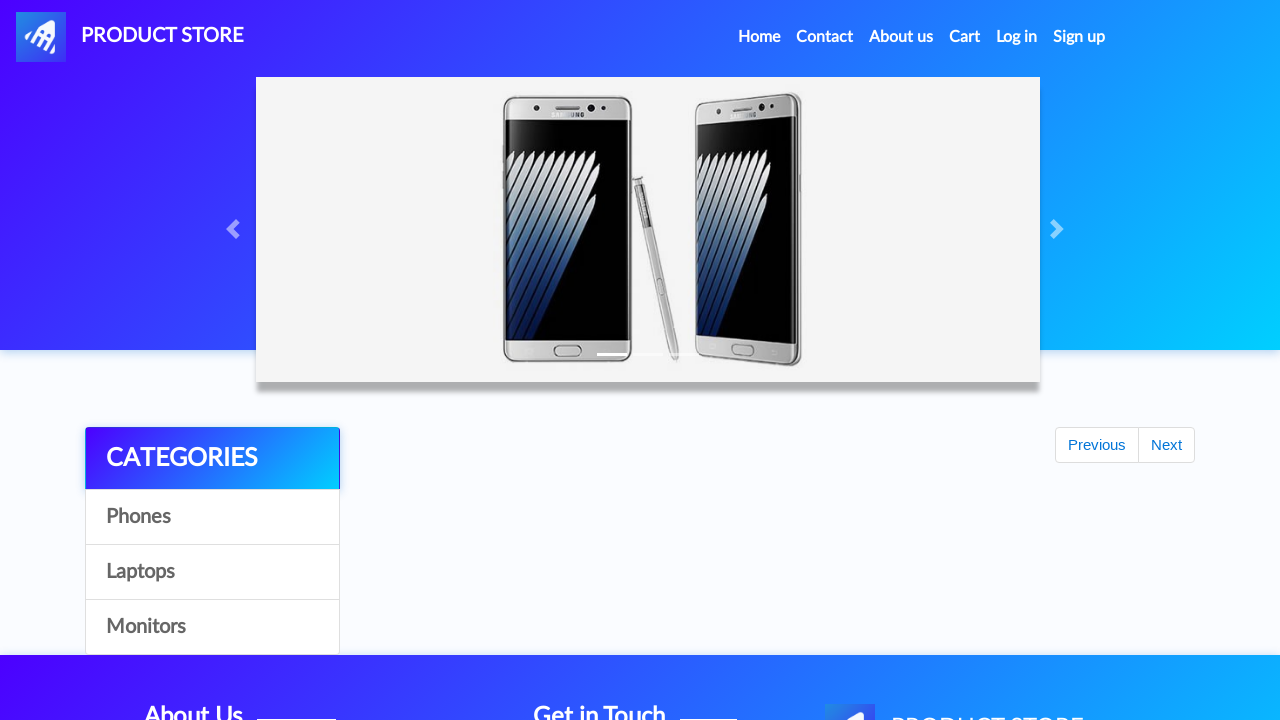

Alert processed successfully
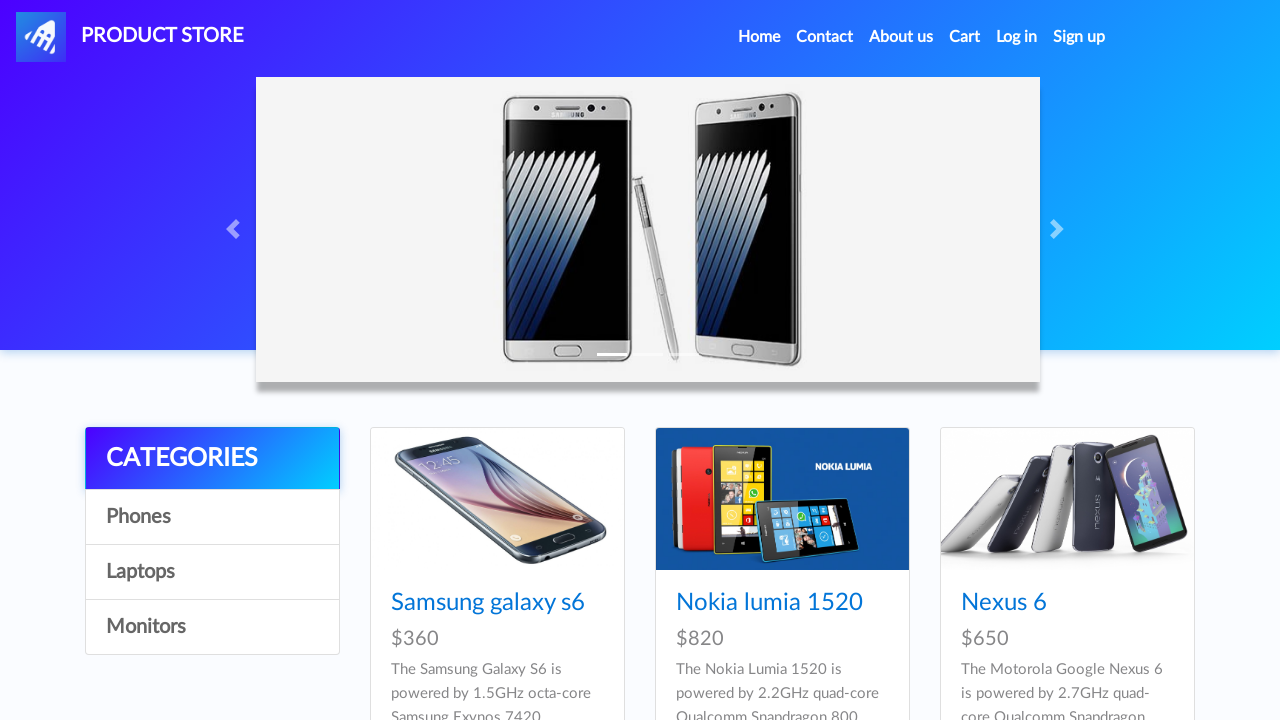

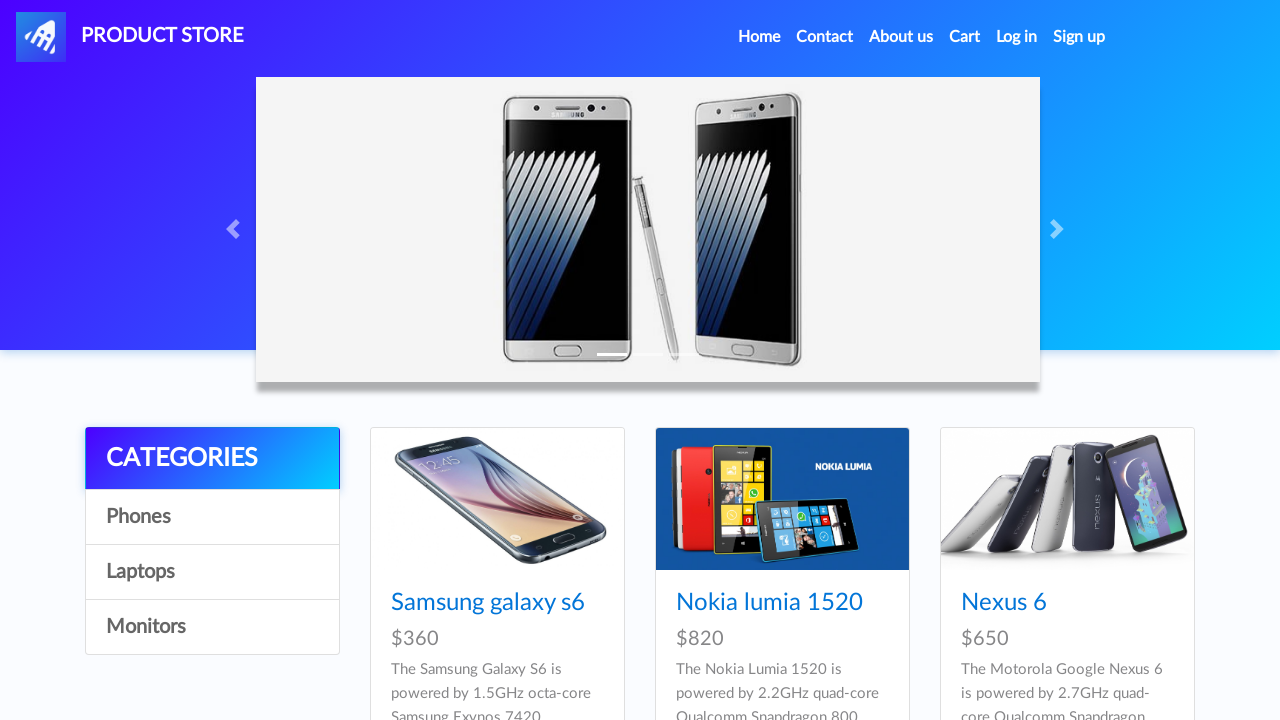